Solves a math captcha by reading a value, calculating its result, filling the answer, checking checkboxes, and submitting the form

Starting URL: https://suninjuly.github.io/math.html

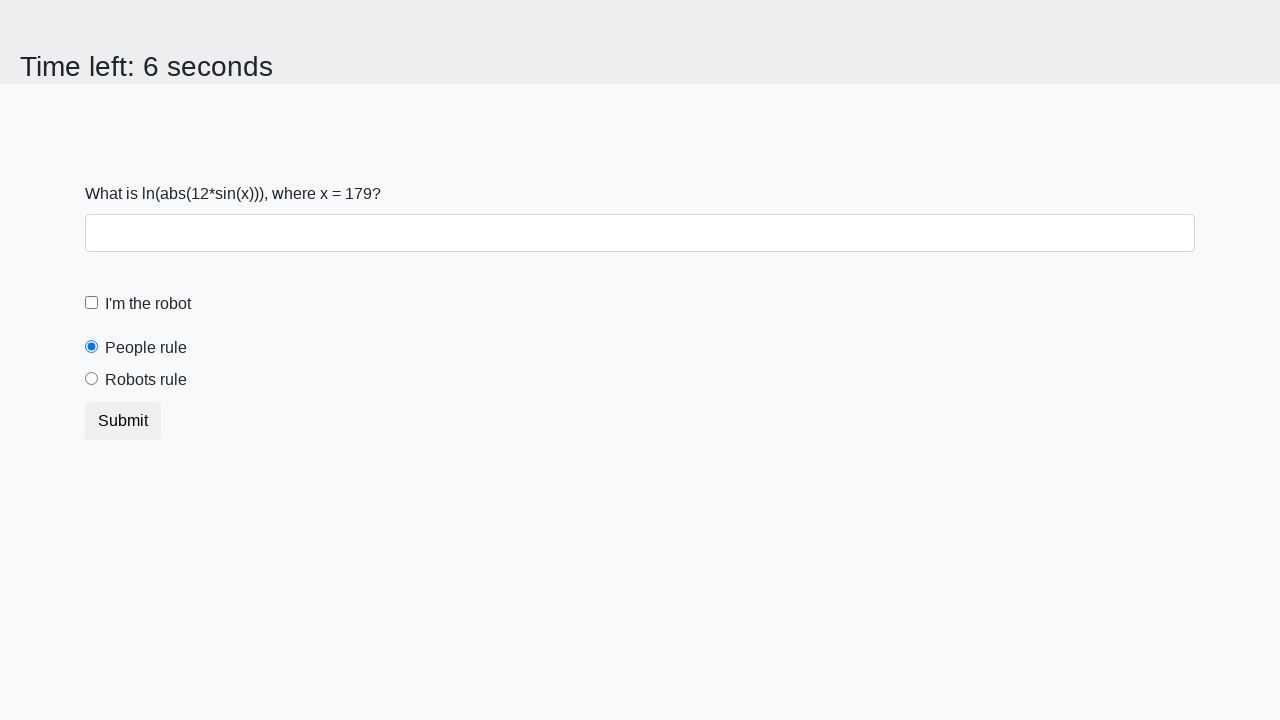

Retrieved math value from #input_value element
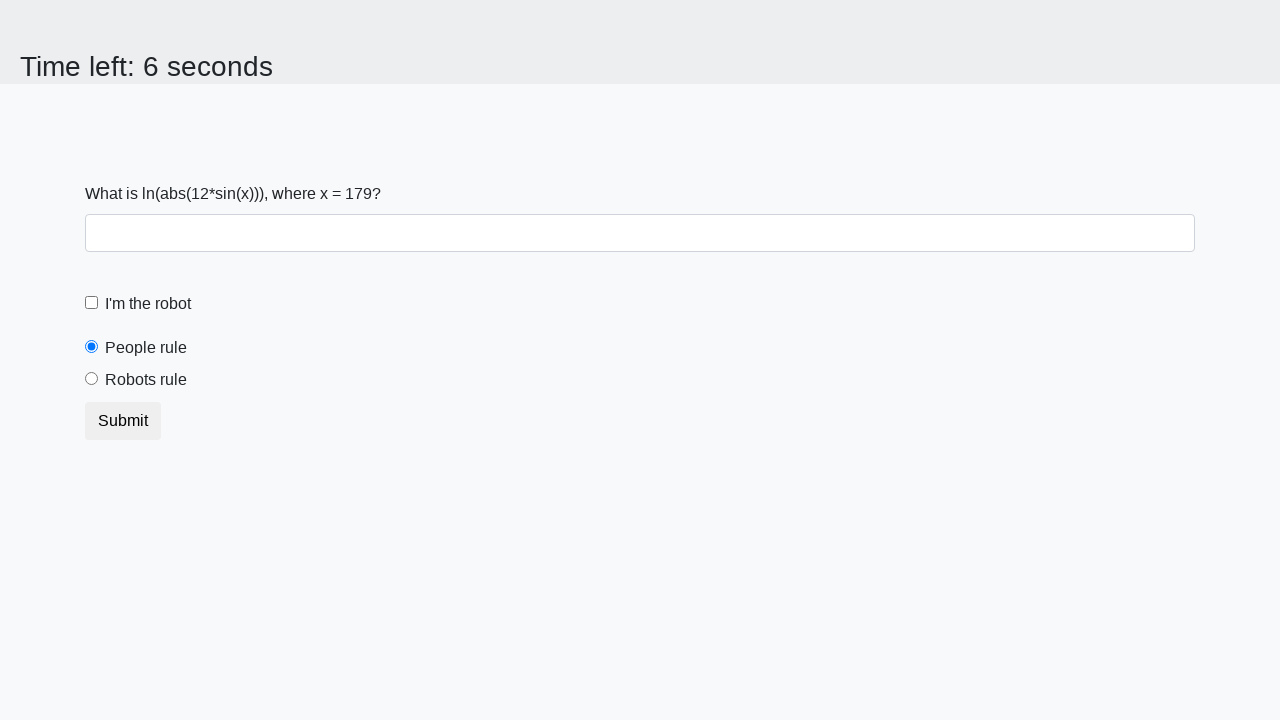

Calculated math captcha result using formula: log(abs(12*sin(x)))
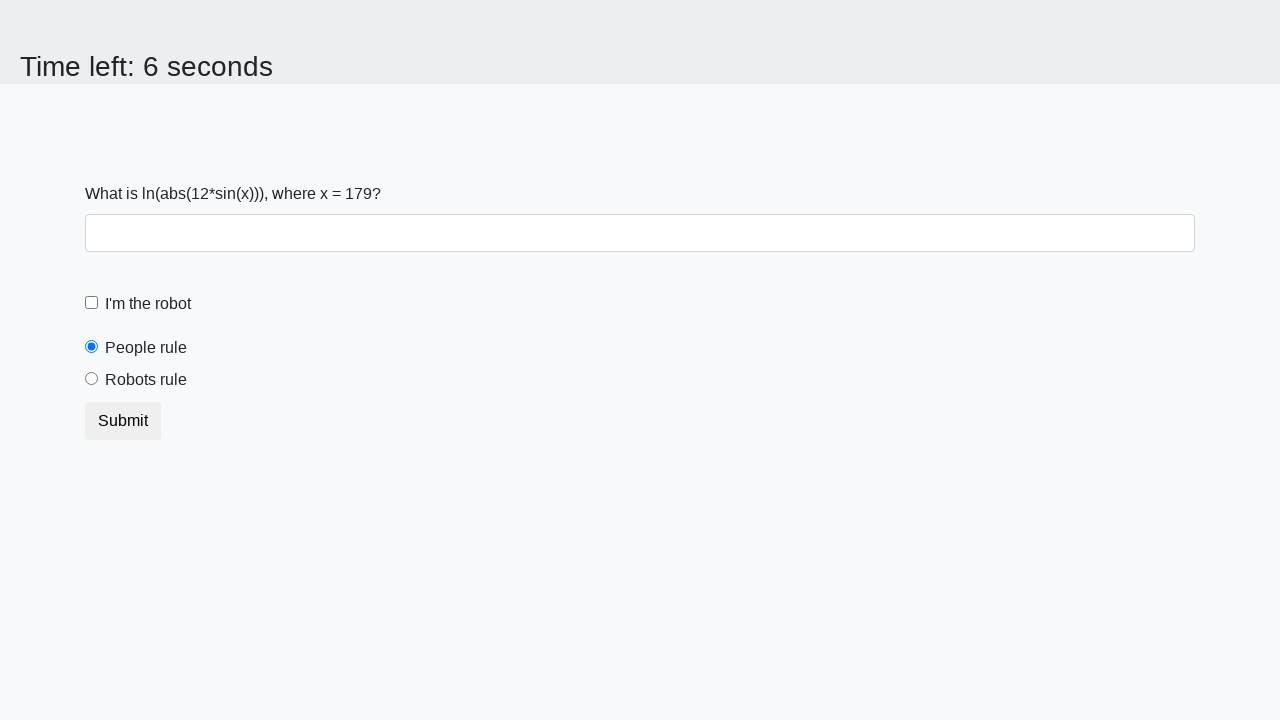

Filled answer field with calculated result on #answer
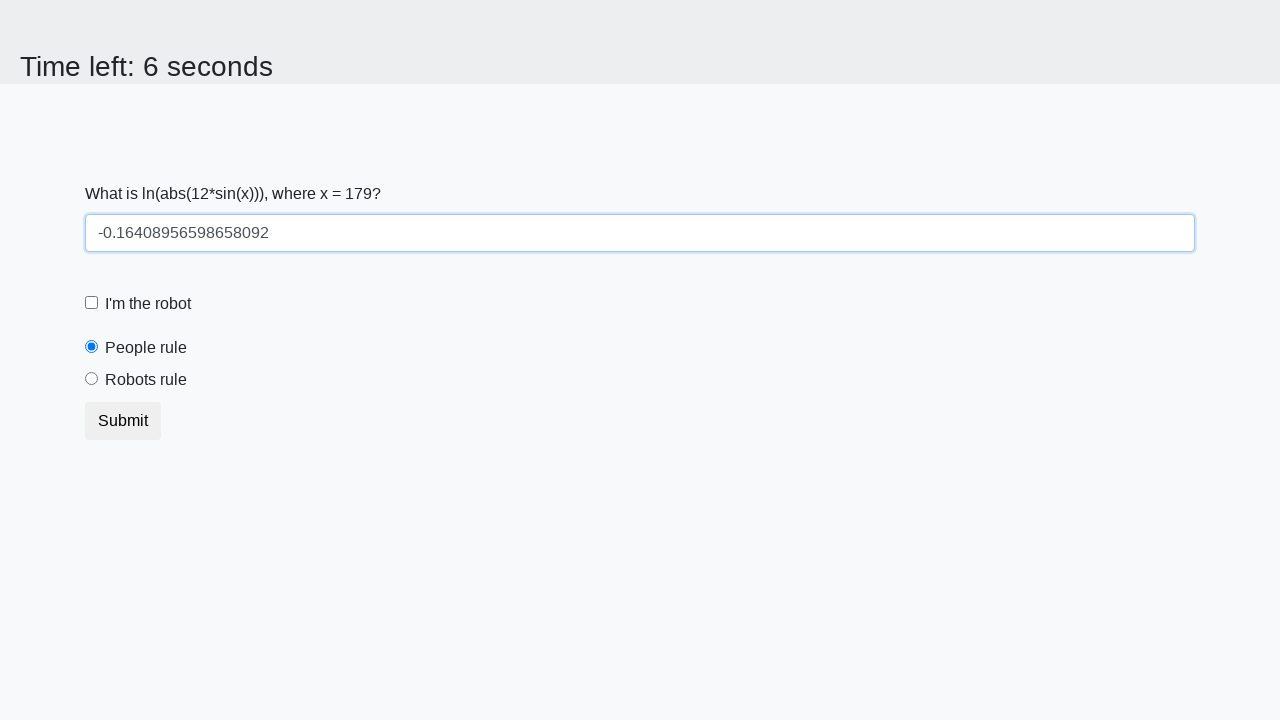

Clicked robot checkbox at (92, 303) on #robotCheckbox
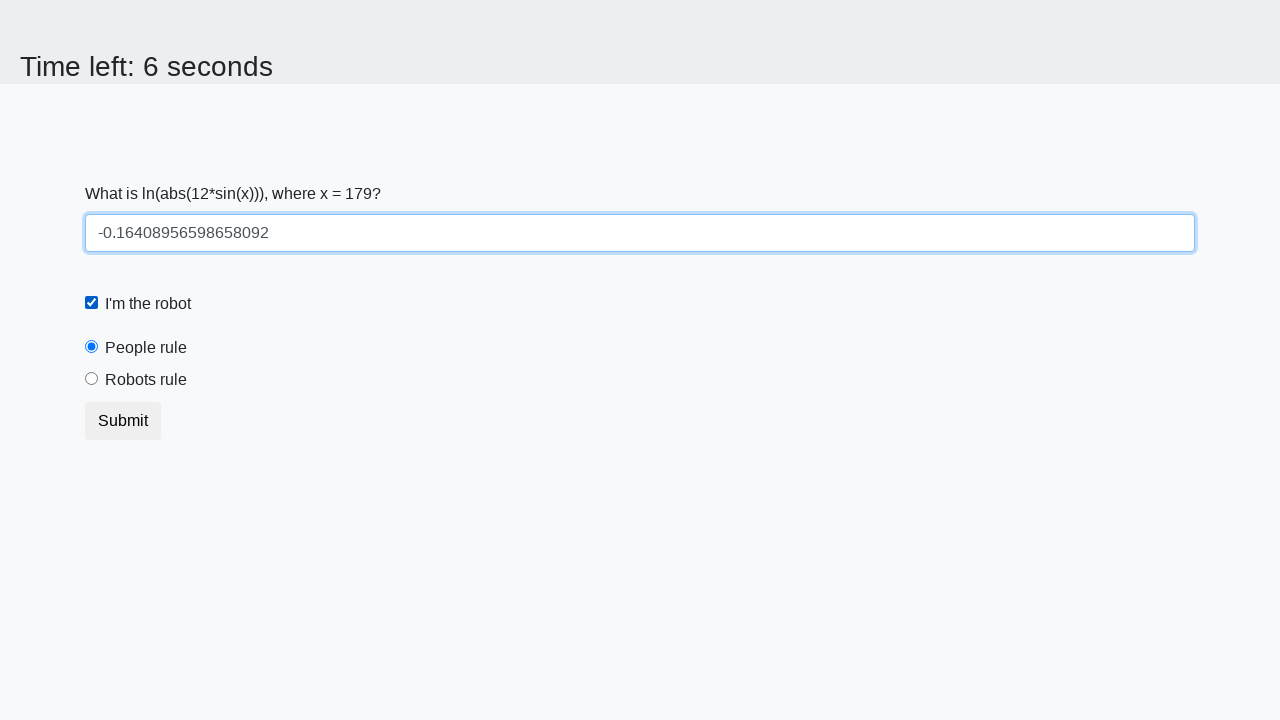

Selected robots rule radio button at (92, 379) on #robotsRule
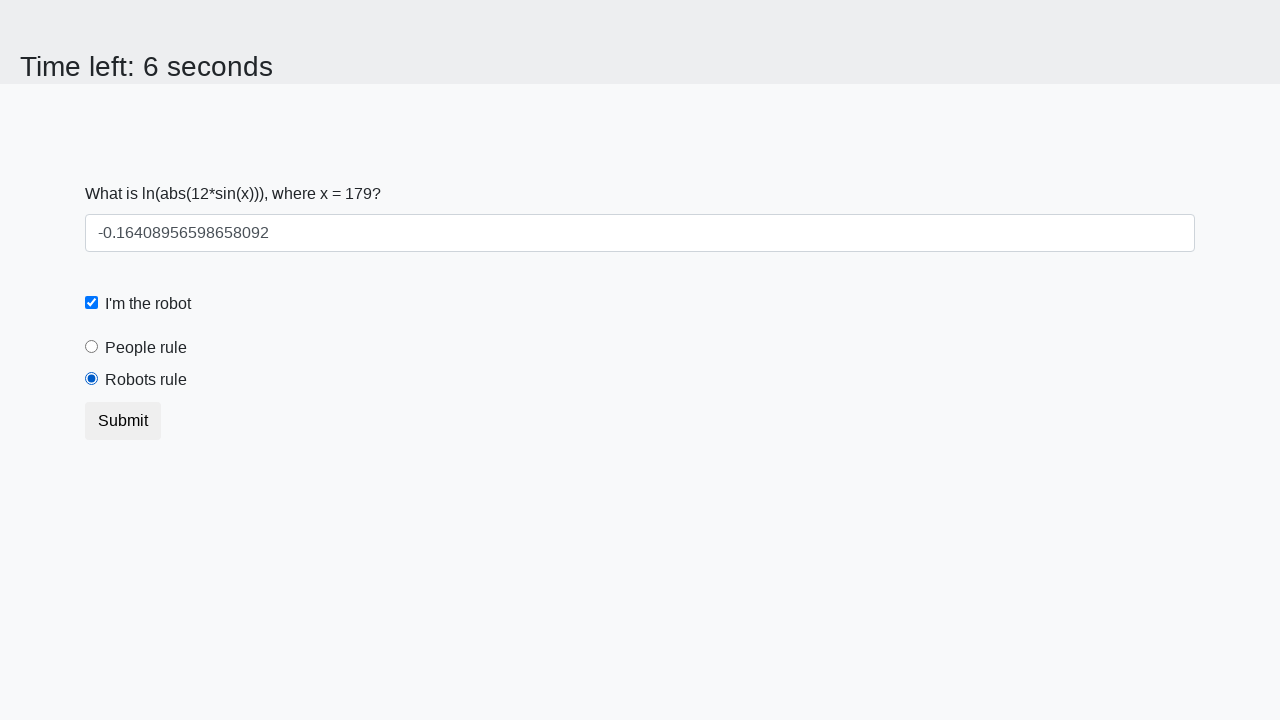

Clicked submit button to submit form at (123, 421) on [type="submit"]
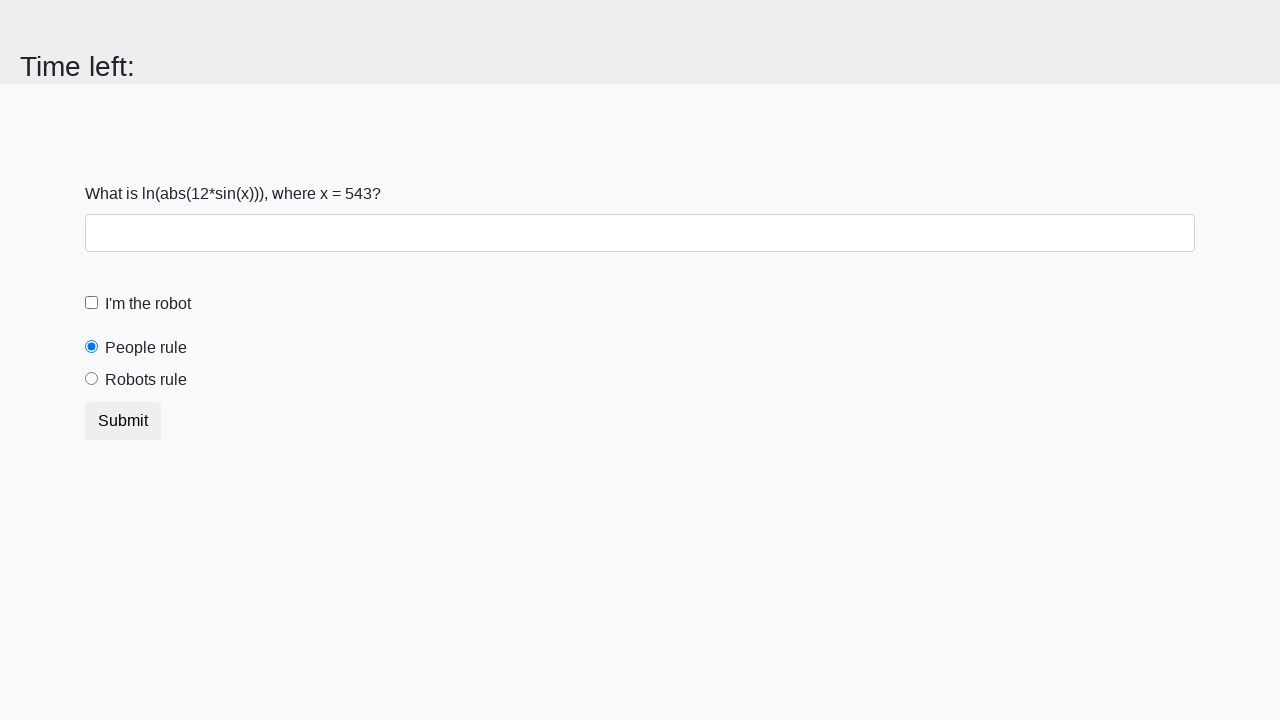

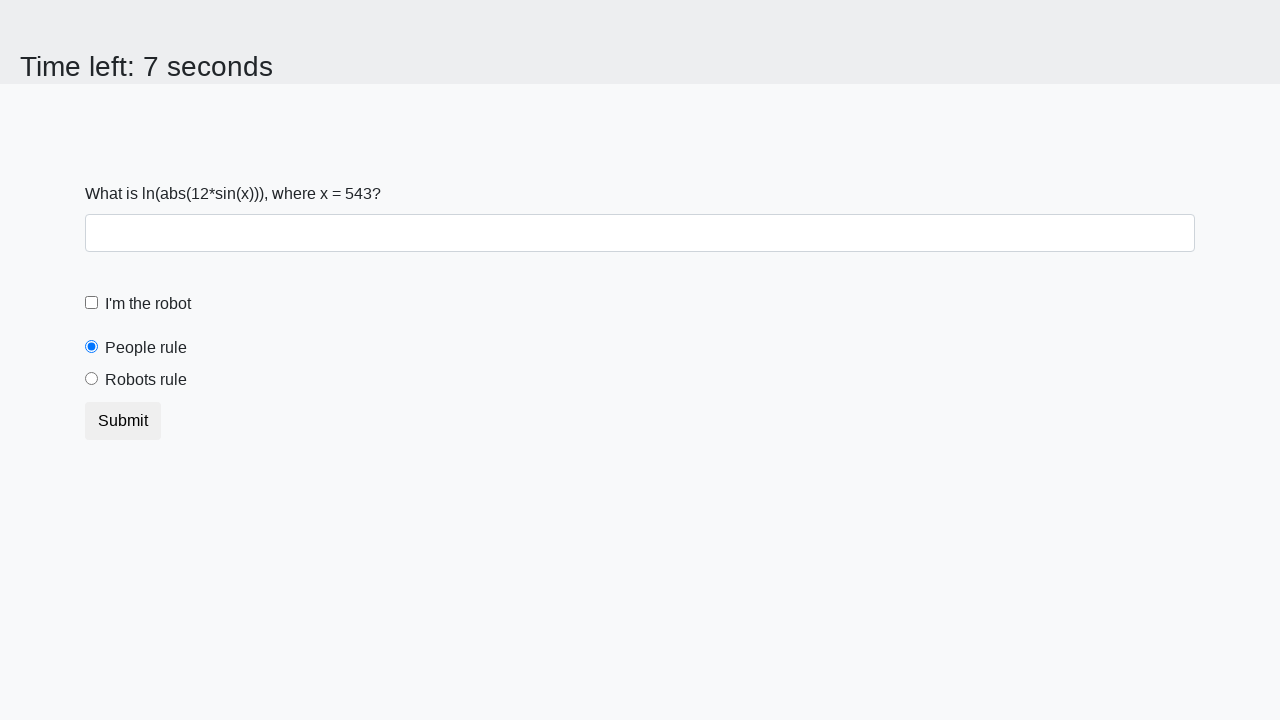